Tests registration form validation with empty data by clicking submit and verifying all required field error messages are displayed

Starting URL: https://alada.vn/tai-khoan/dang-ky.html

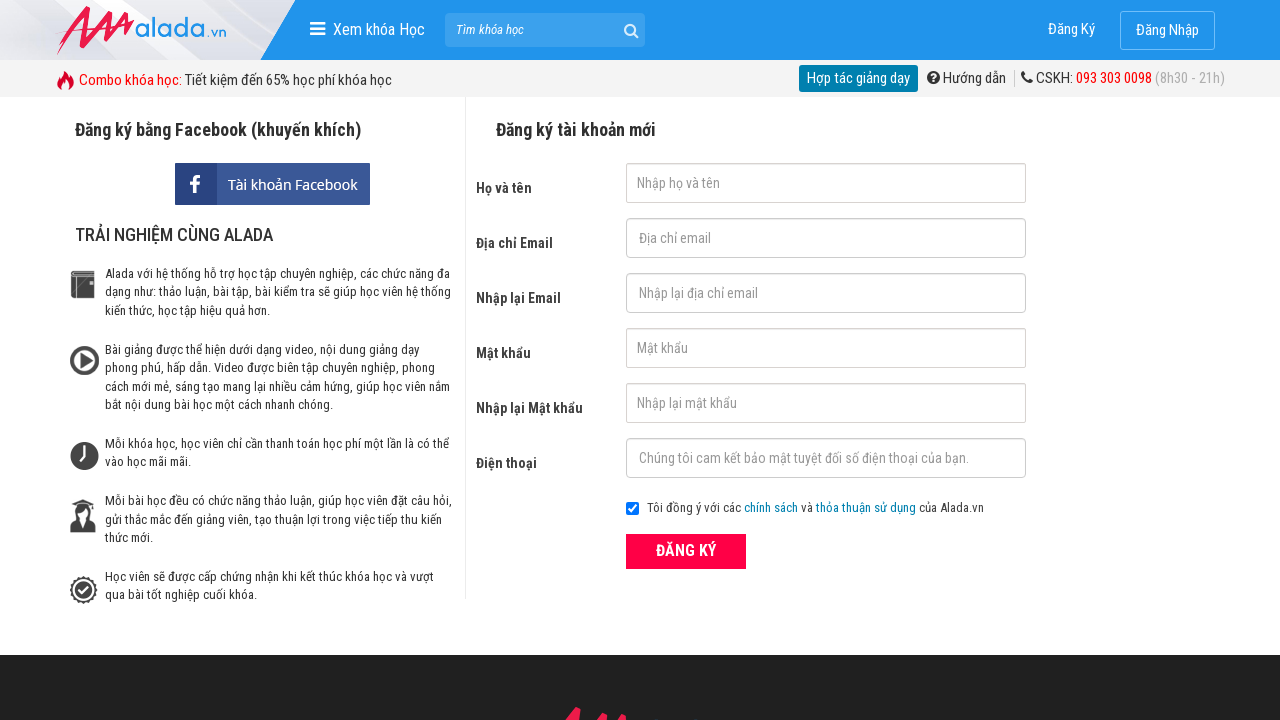

Navigated to registration page
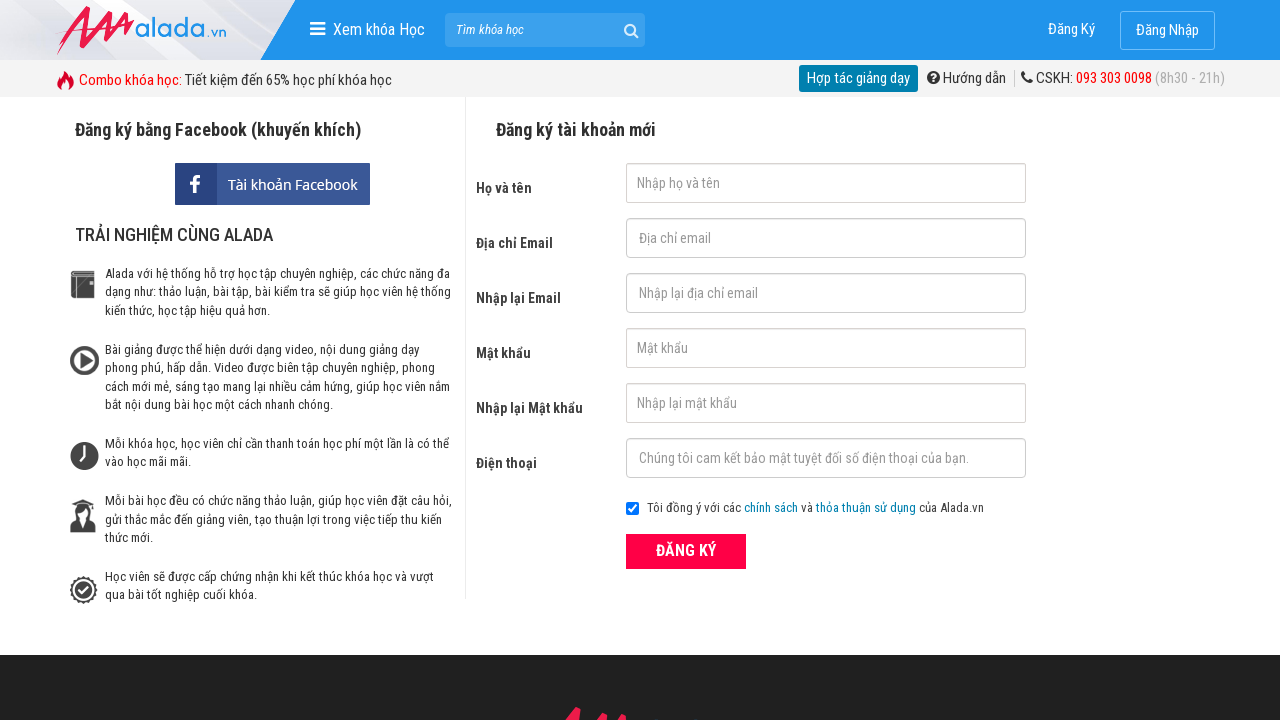

Clicked submit button without filling any required fields at (686, 551) on xpath=//*[@type='submit']
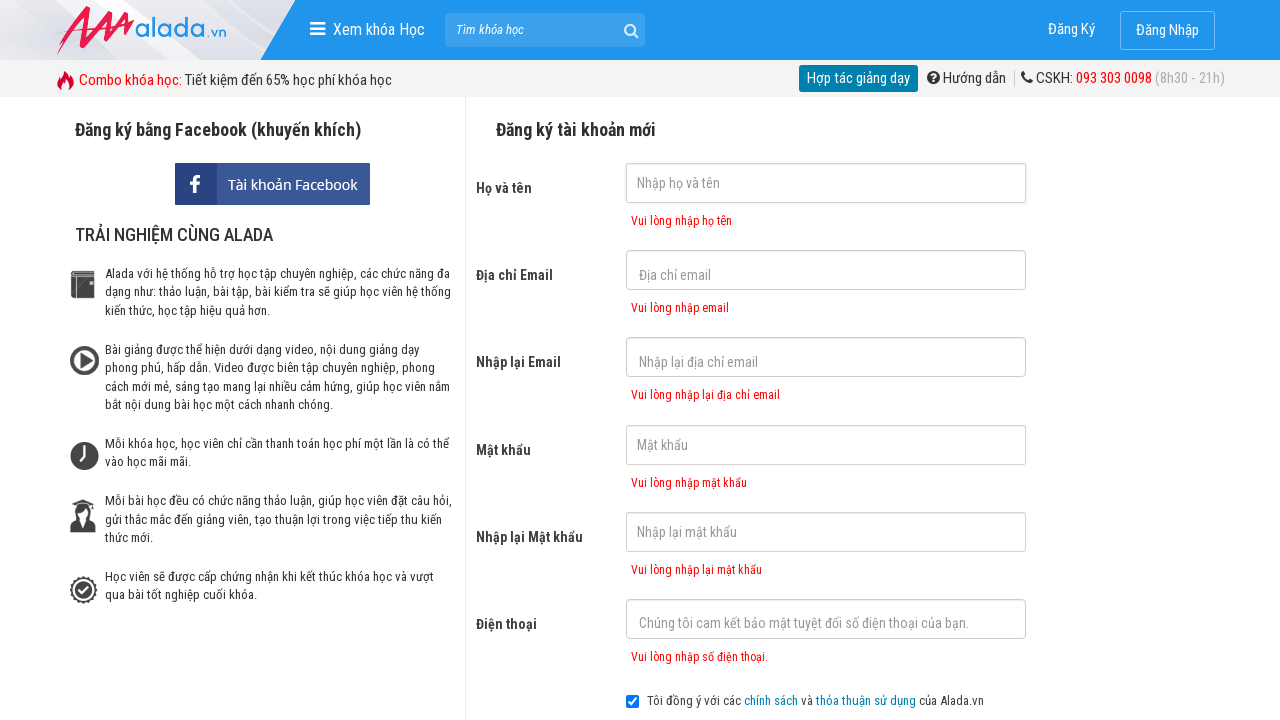

First name error message appeared
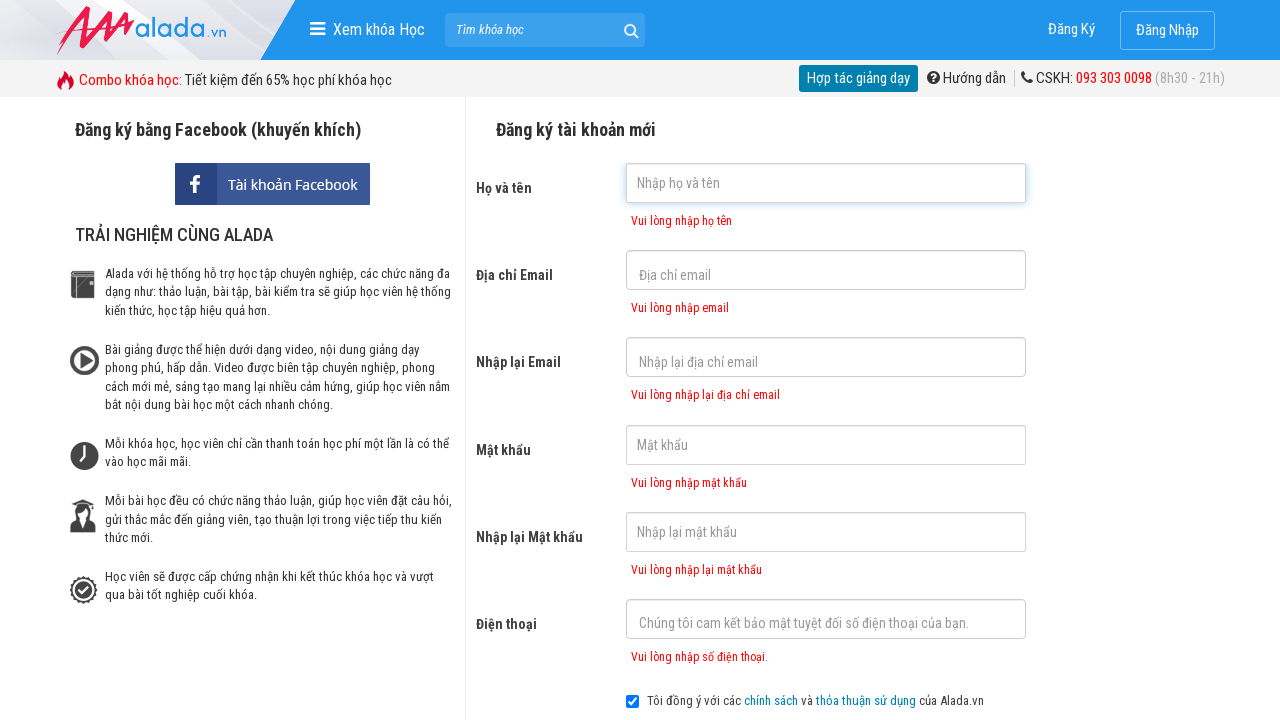

Email error message appeared
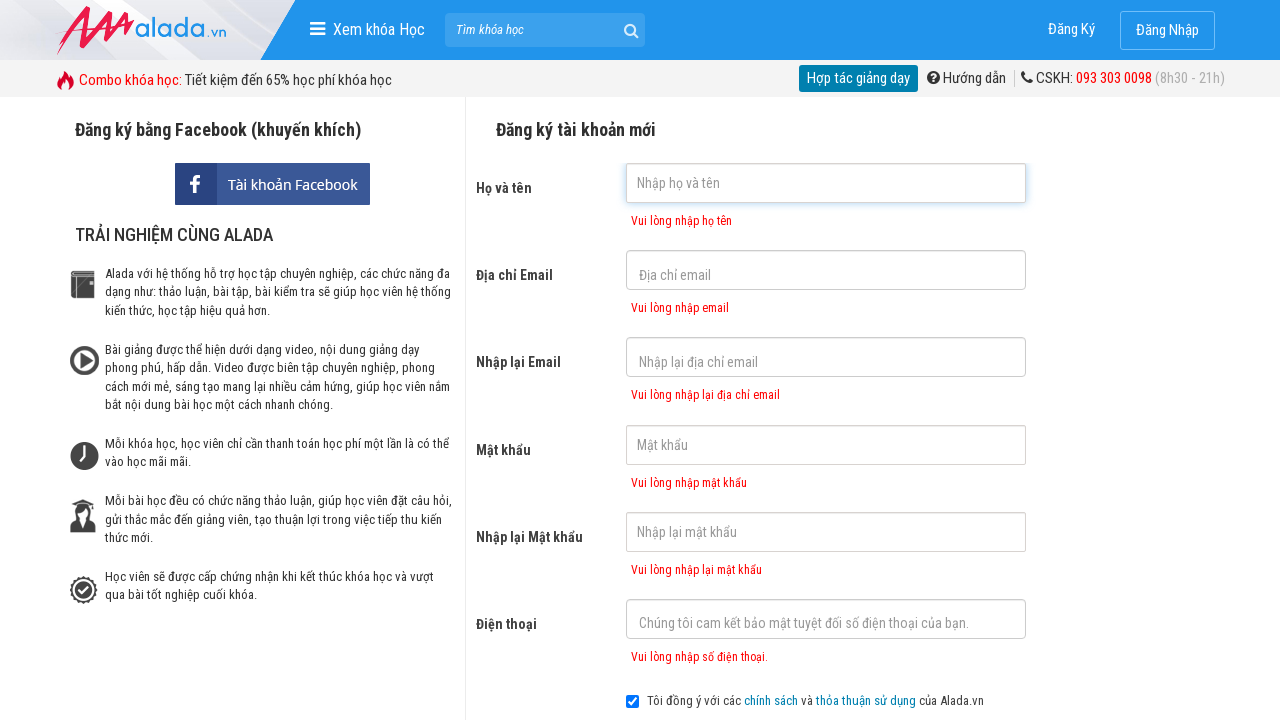

Confirm email error message appeared
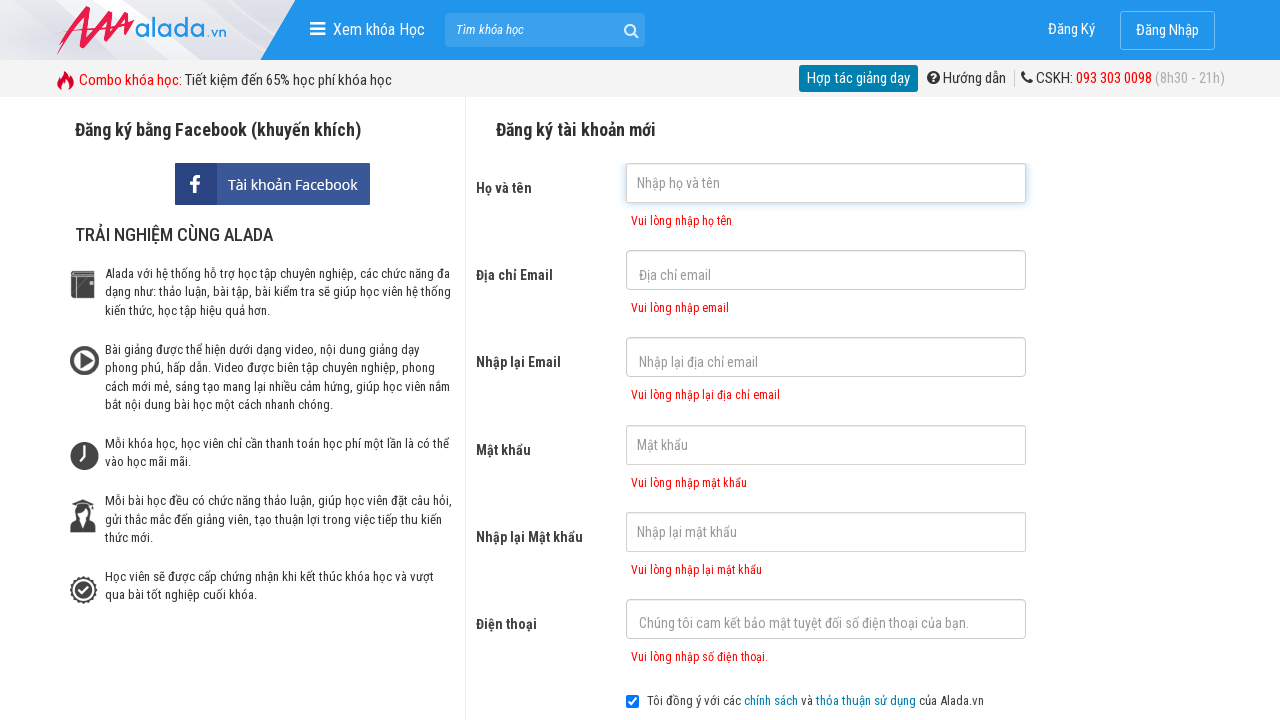

Password error message appeared
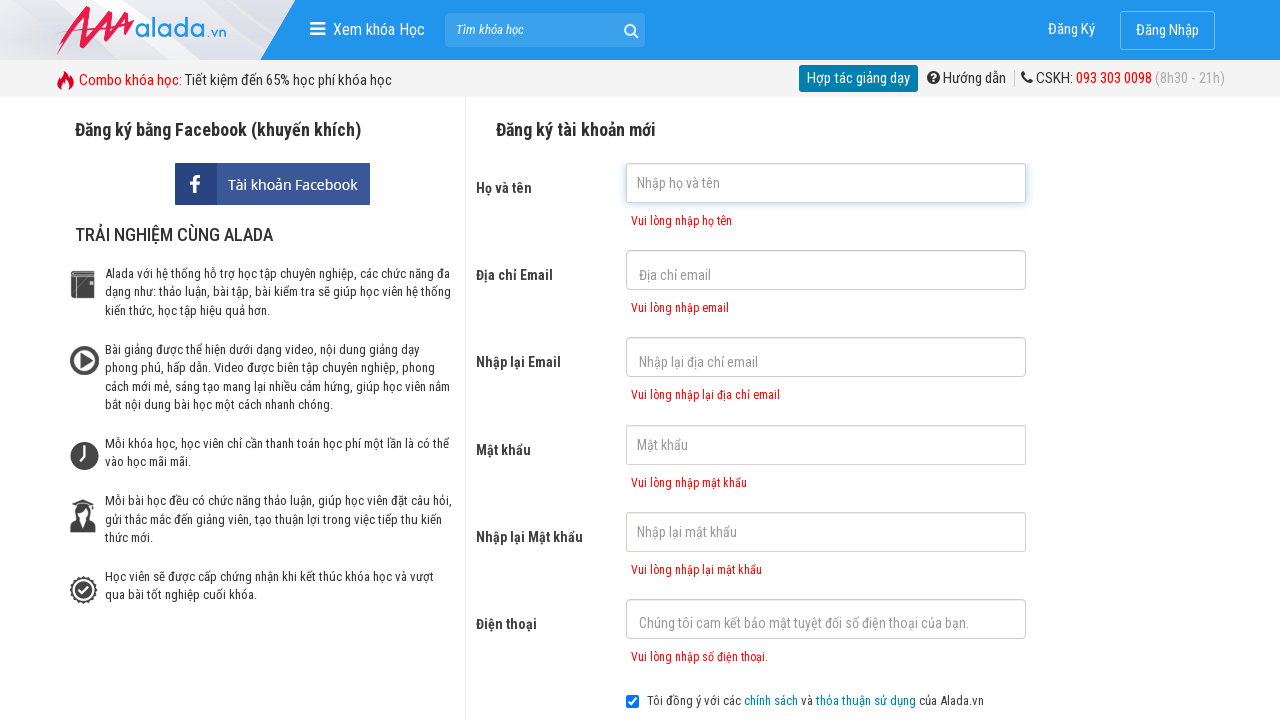

Confirm password error message appeared
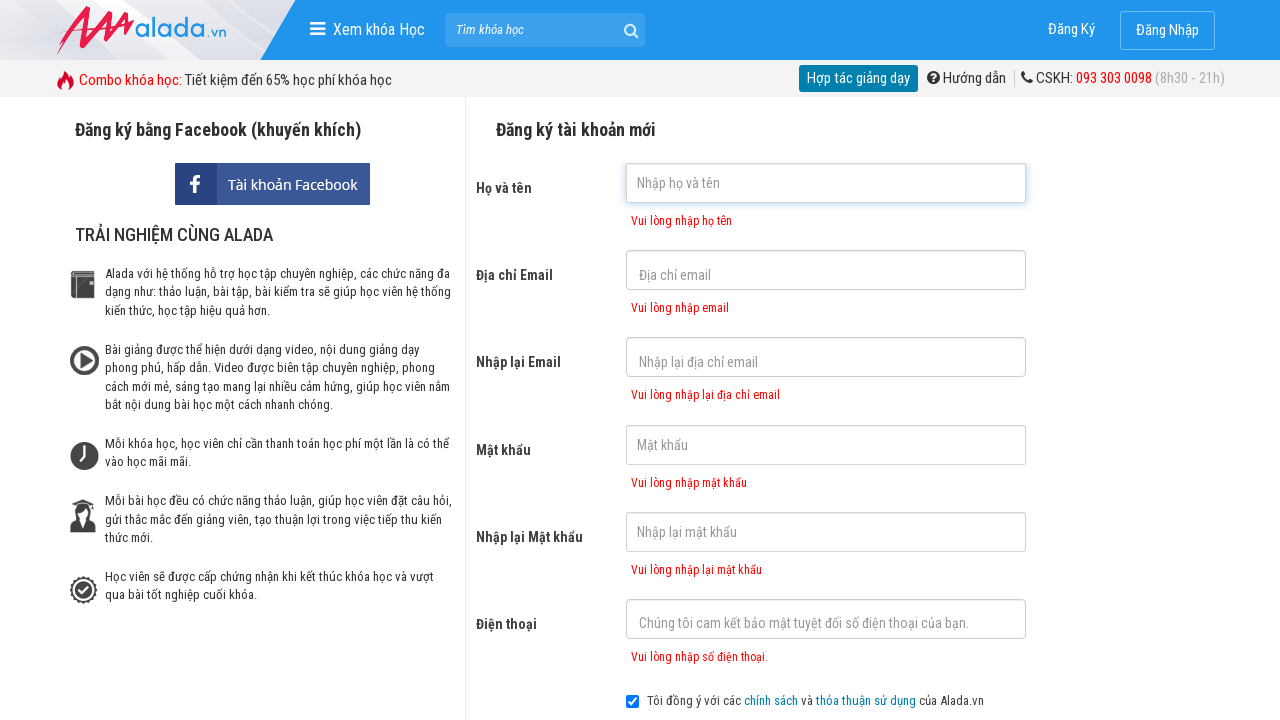

Phone number error message appeared
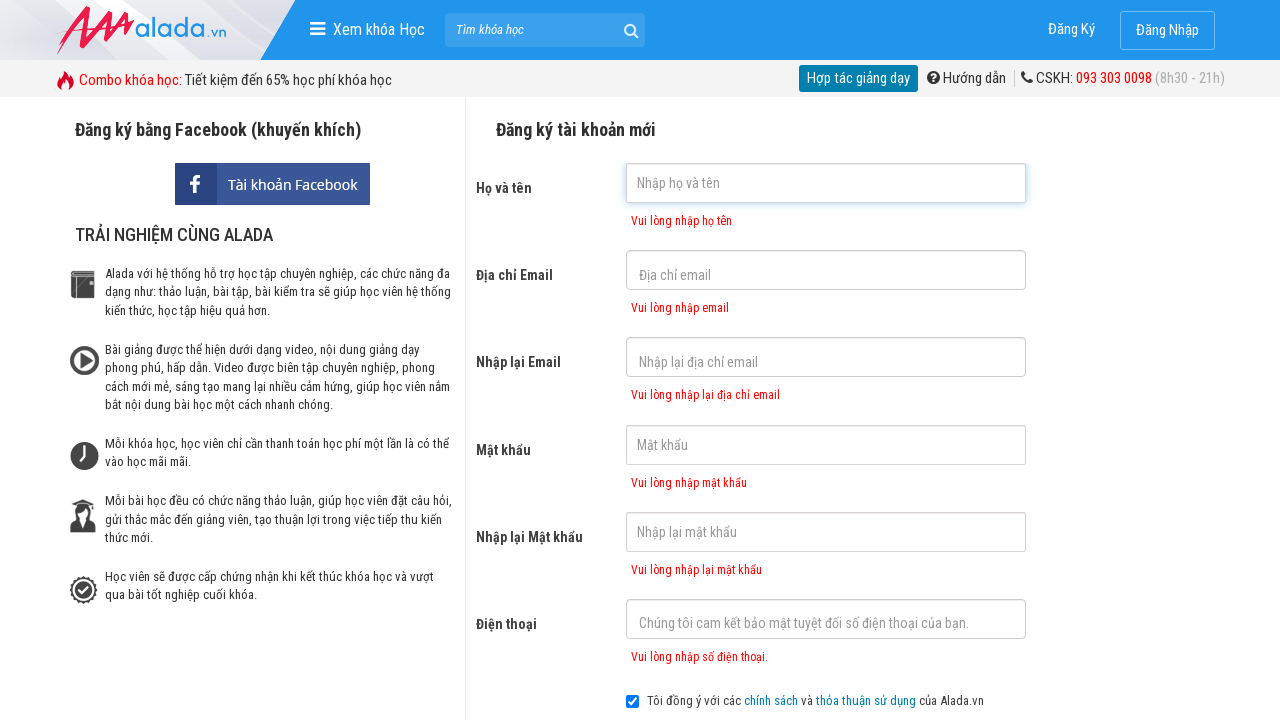

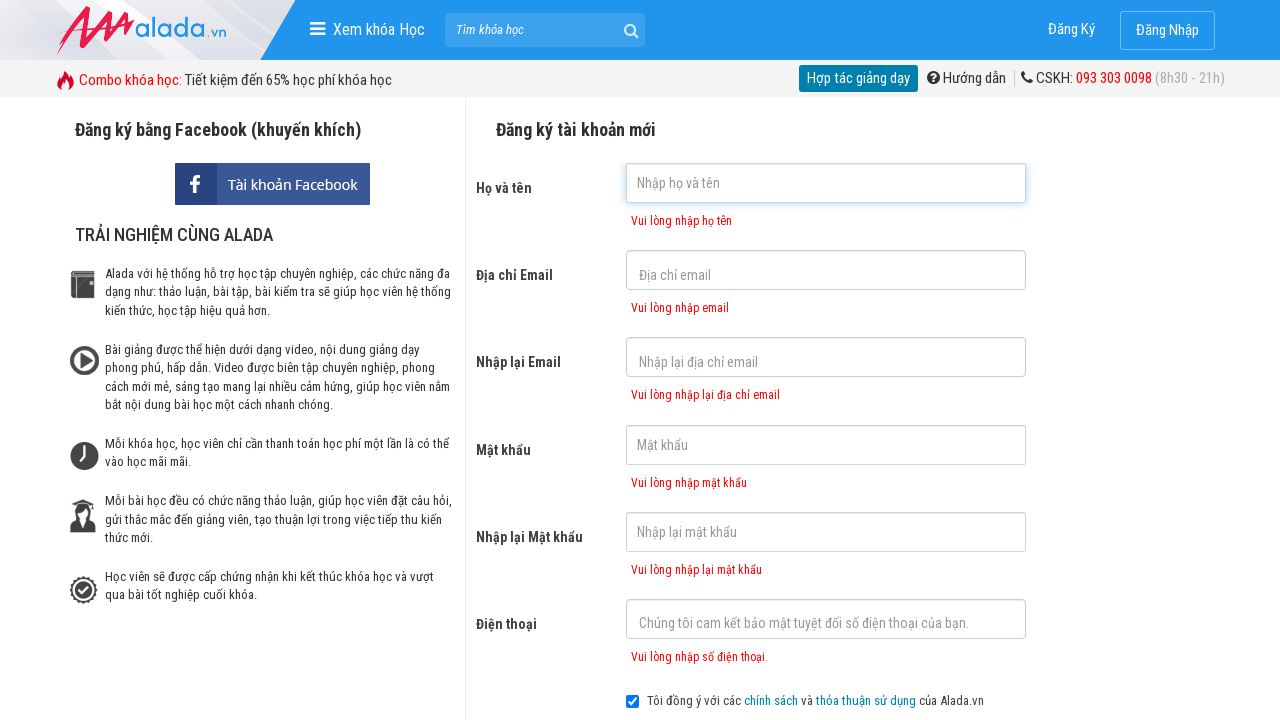